Tests the confirm box alert functionality by clicking the confirm button, dismissing the alert, and verifying the result message is displayed.

Starting URL: https://demoqa.com/alerts

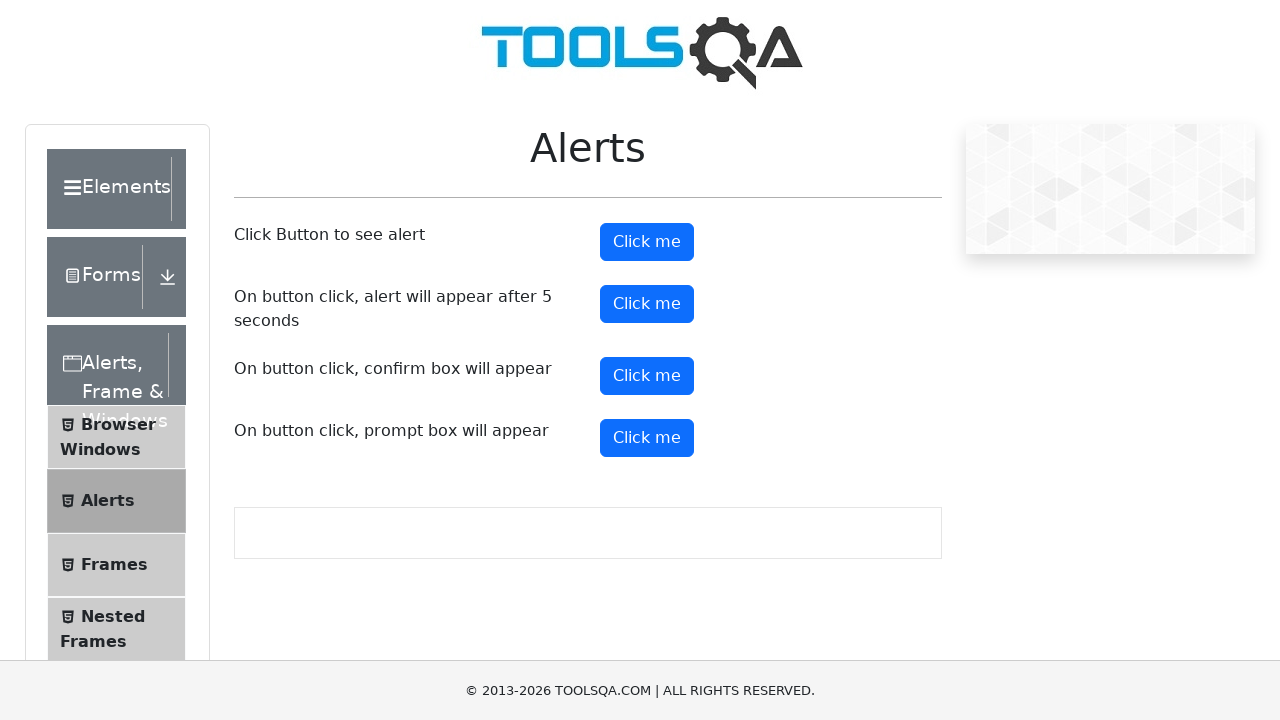

Clicked the confirm button to trigger confirm box at (647, 376) on #confirmButton
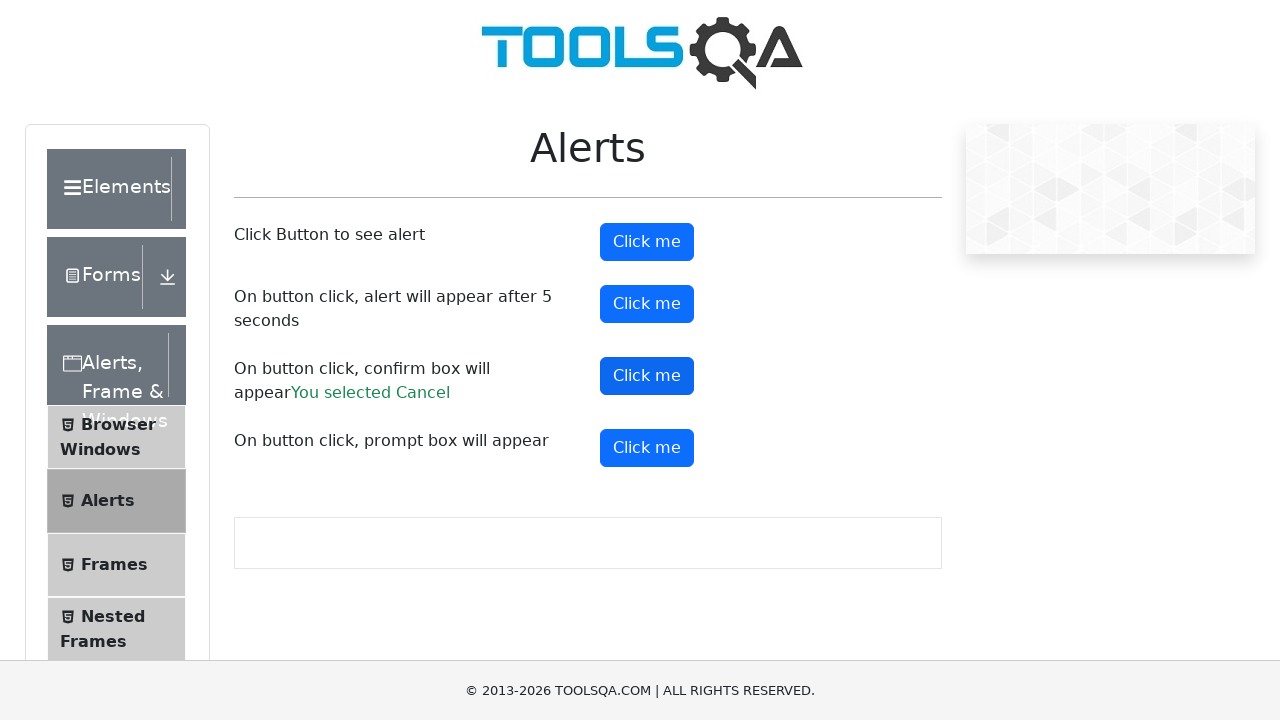

Set up dialog handler to dismiss the confirm alert
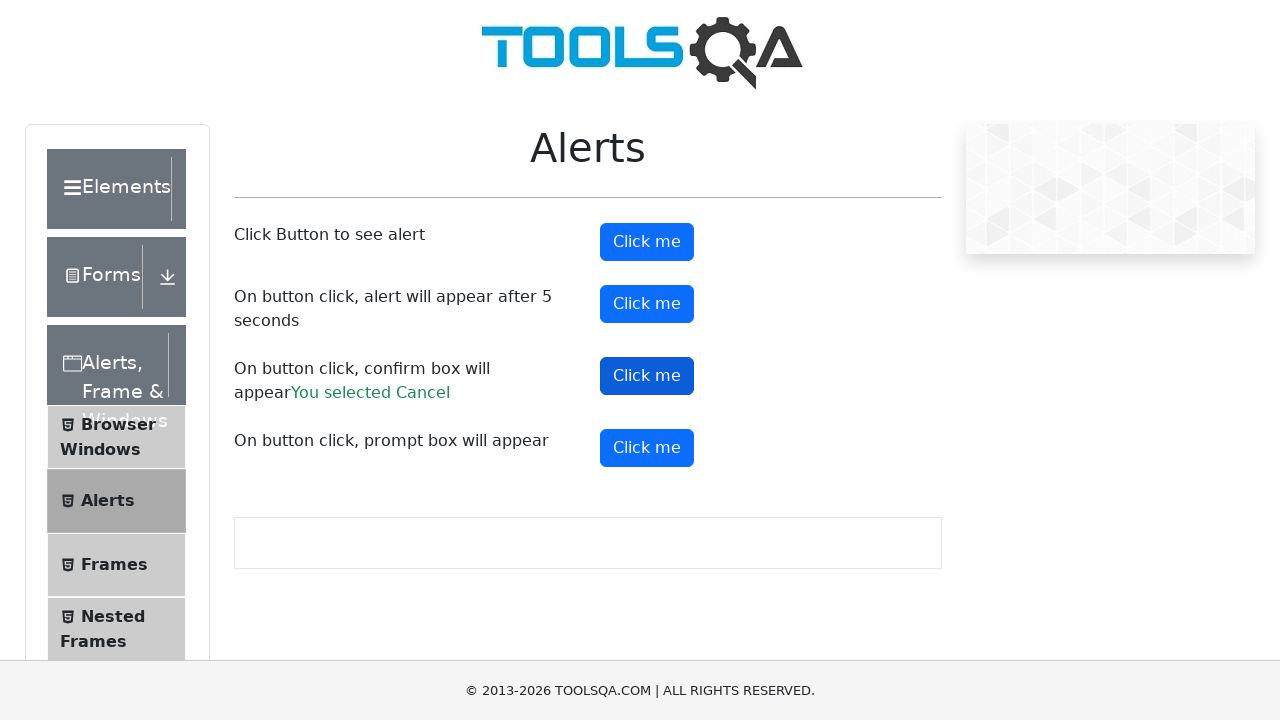

Confirm result message element is now visible
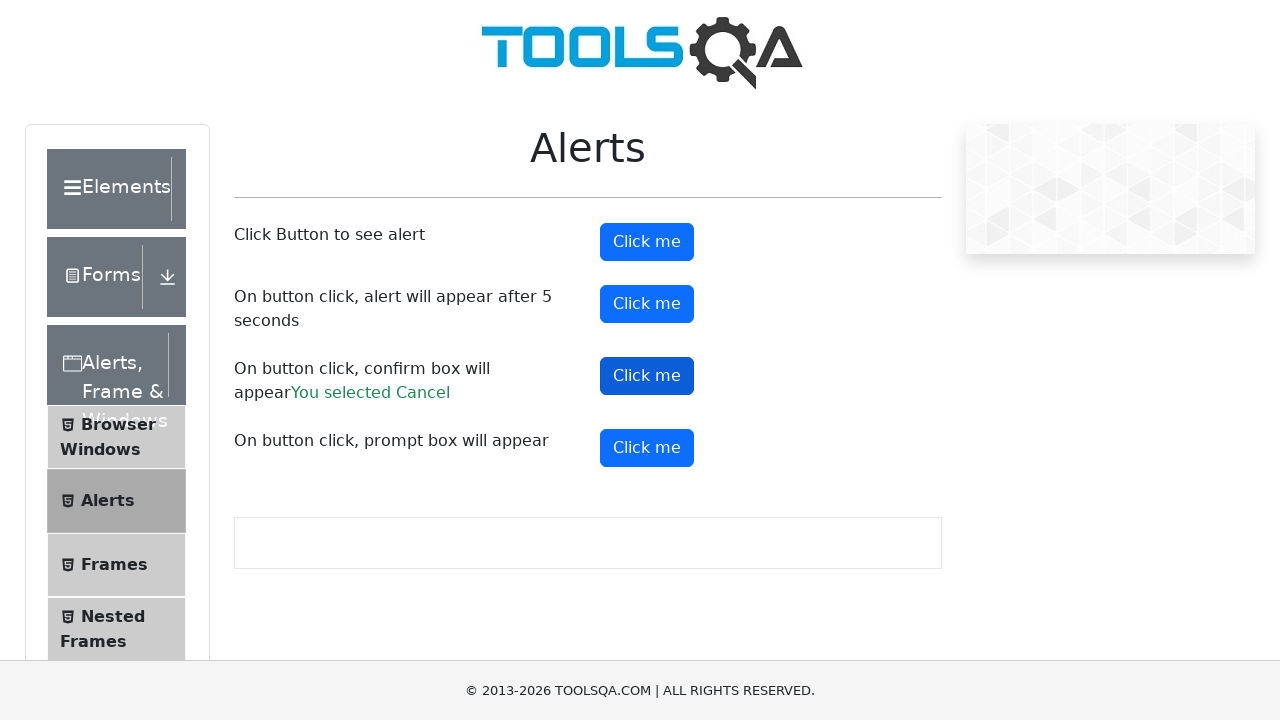

Extracted confirm result message: You selected Cancel
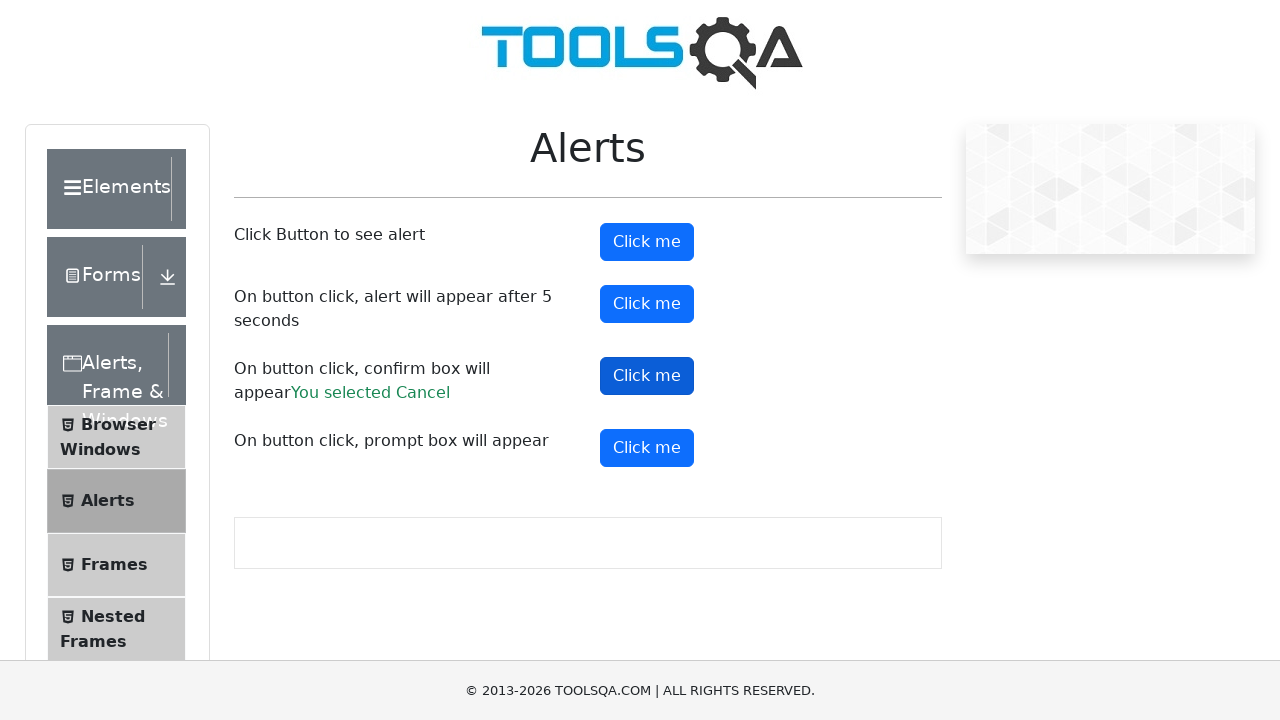

Printed confirm result message to console
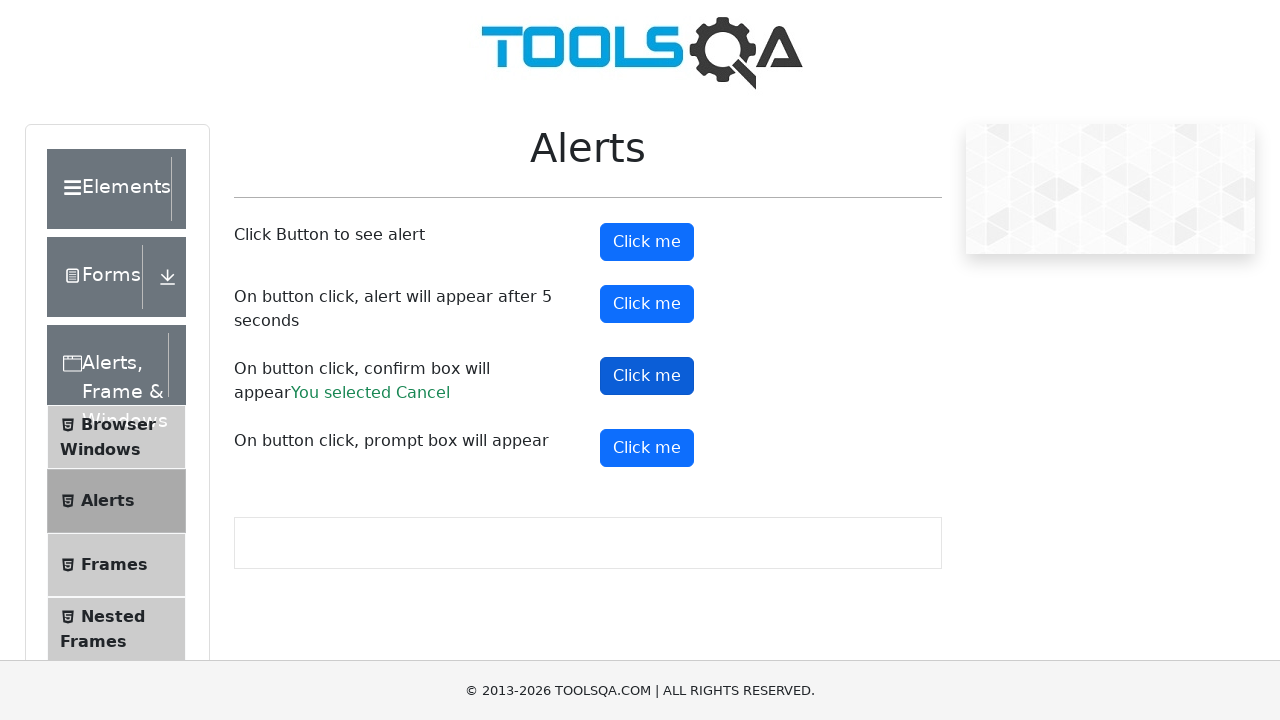

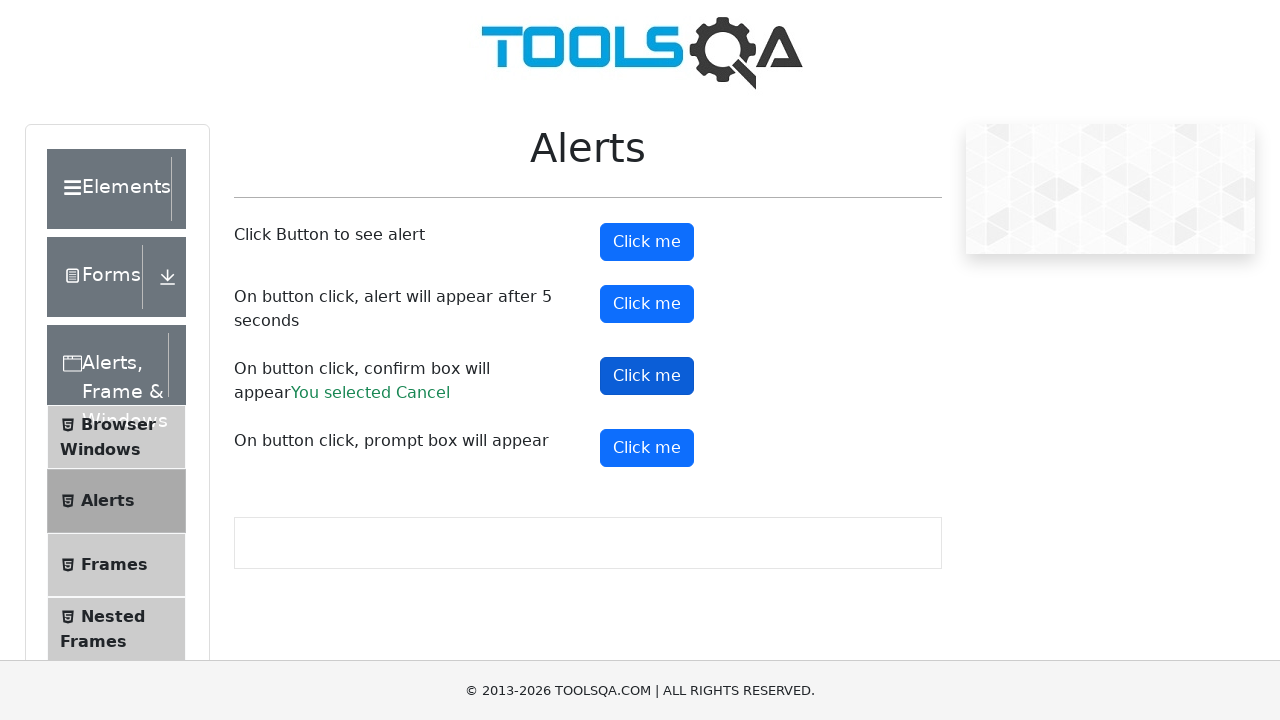